Opens the Ajio e-commerce website homepage and waits for it to load

Starting URL: https://www.ajio.com/

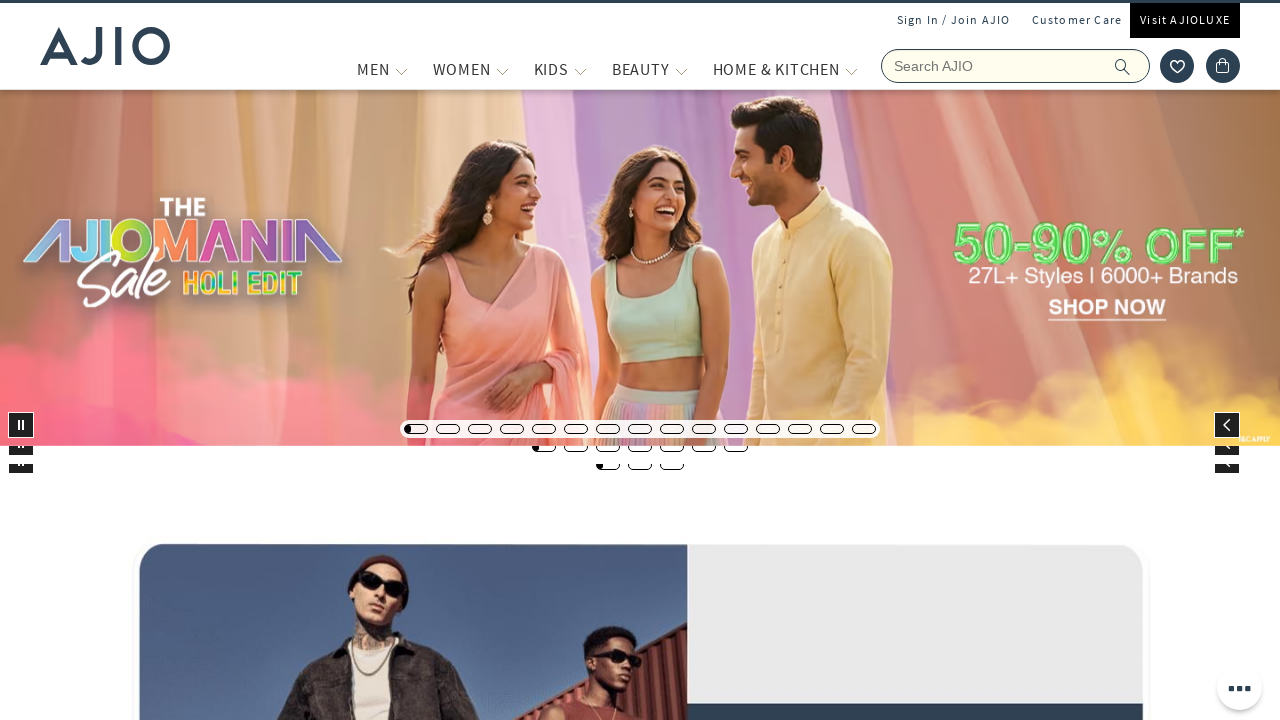

Waited for Ajio homepage to fully load (networkidle state reached)
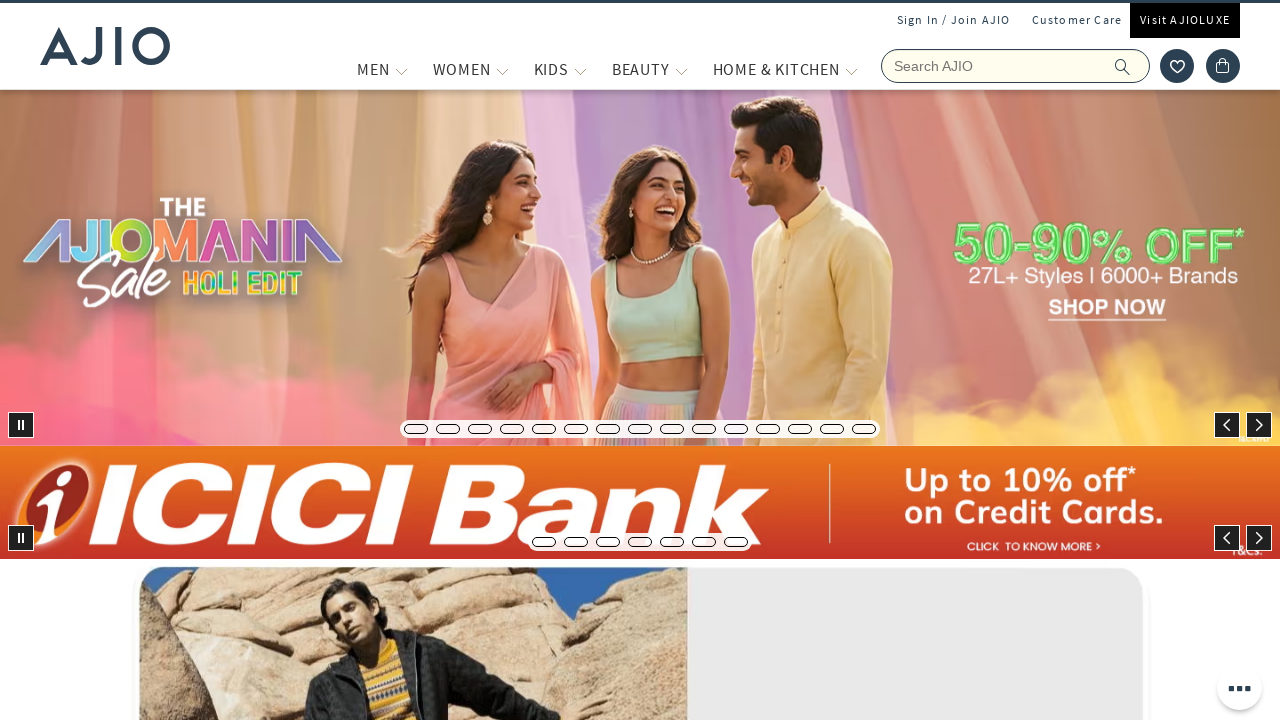

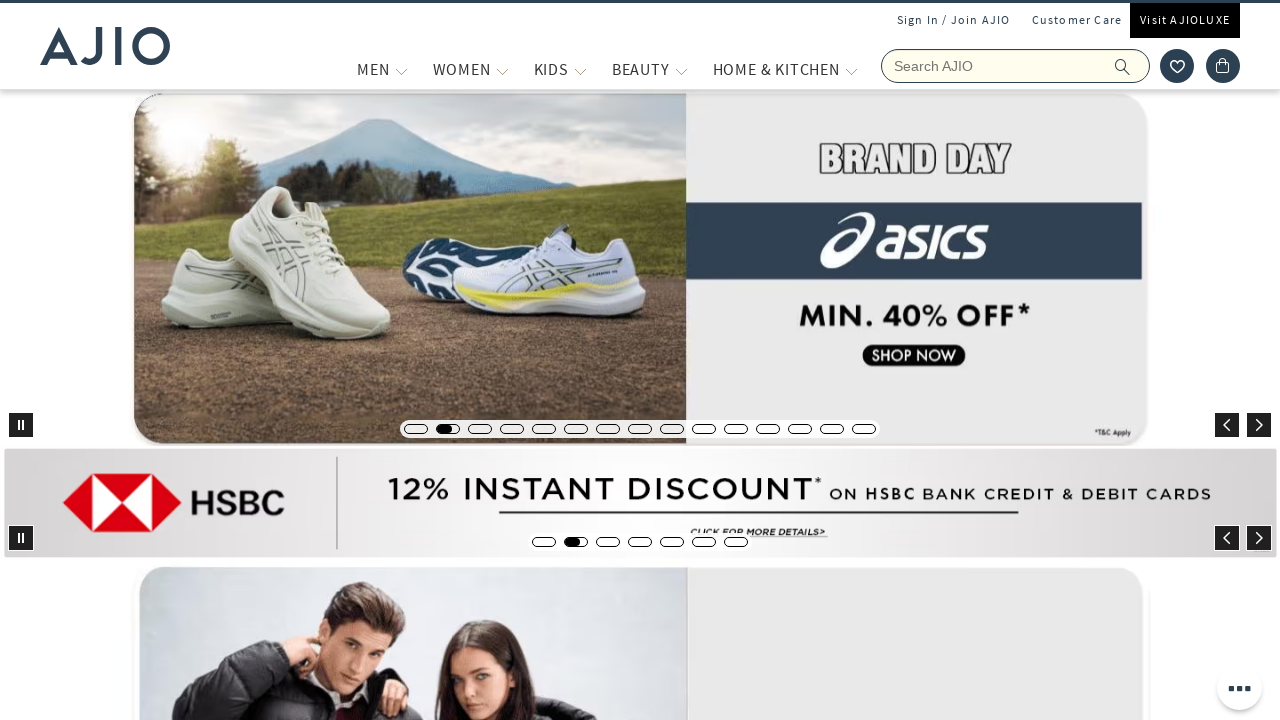